Tests the assist.org transfer agreement search functionality by typing a search query in the filter field and selecting the first result using keyboard navigation.

Starting URL: https://www.assist.org/transfer/results?year=75&institution=79&agreement=42&agreementType=from&view=agreement&viewBy=major&viewSendingAgreements=false

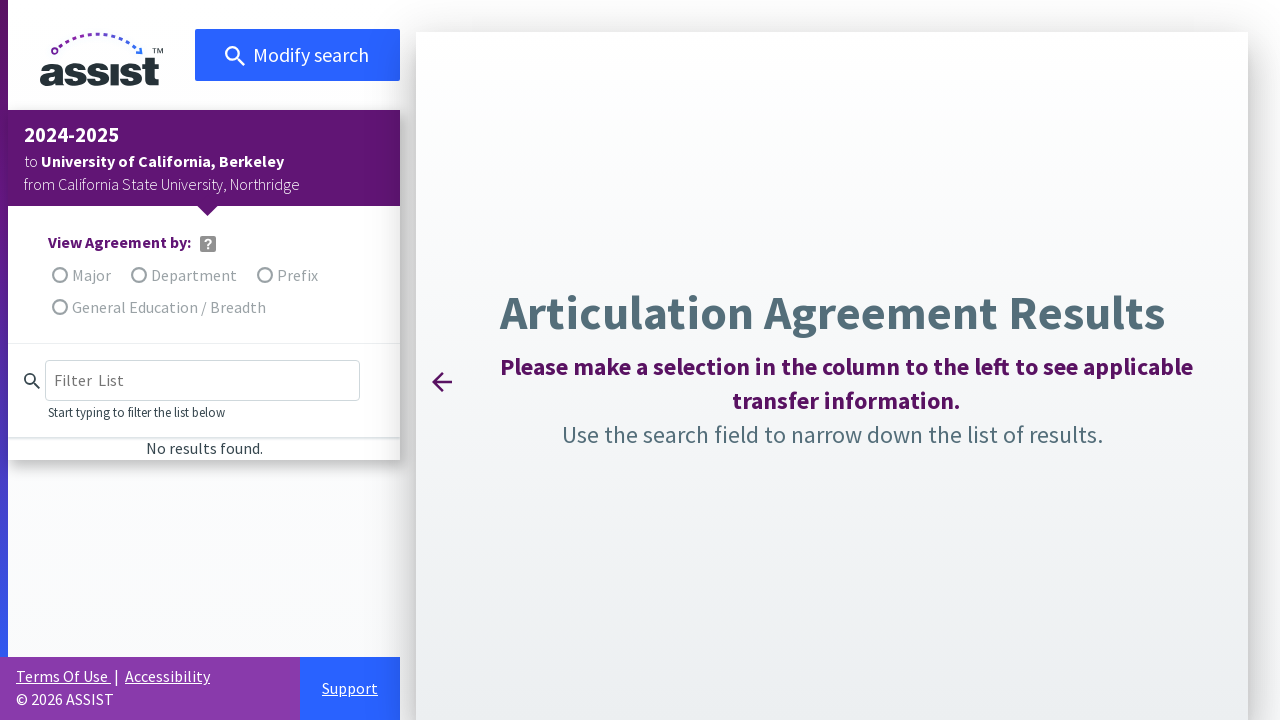

Search input in filter agreements section became visible
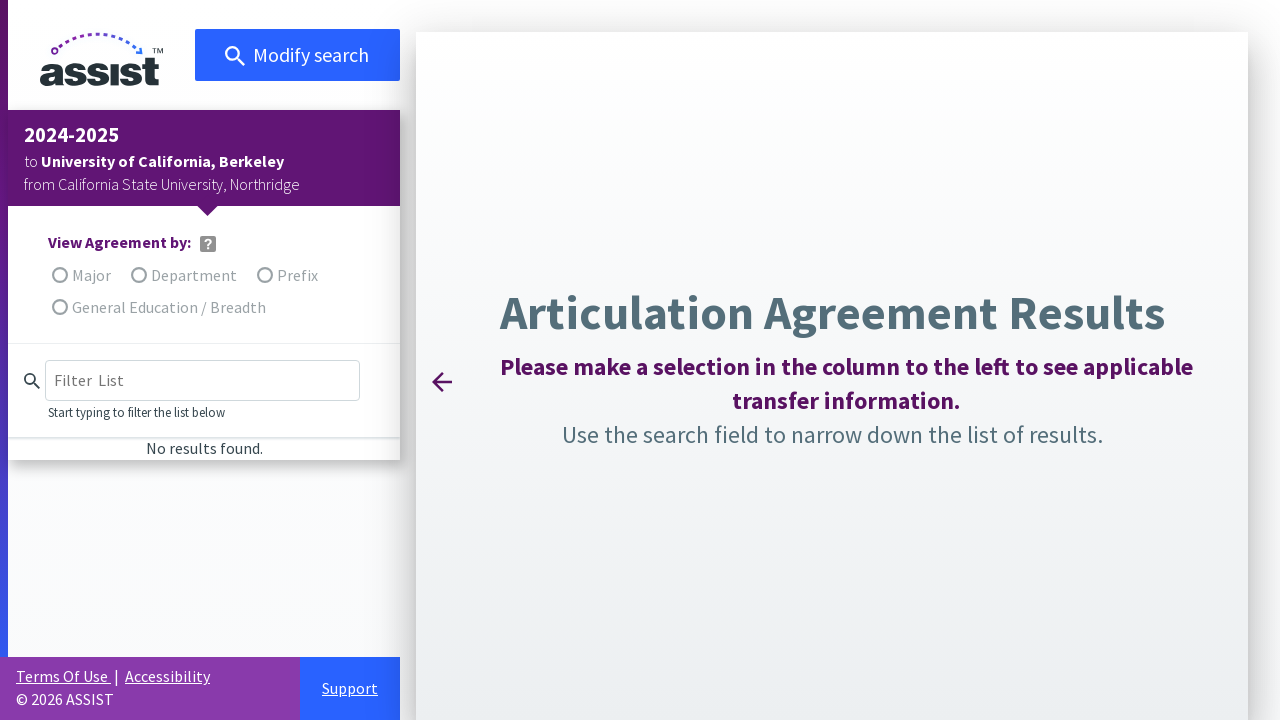

Typed 'cog' into the search filter field on .filterAgreements input[type="search"]
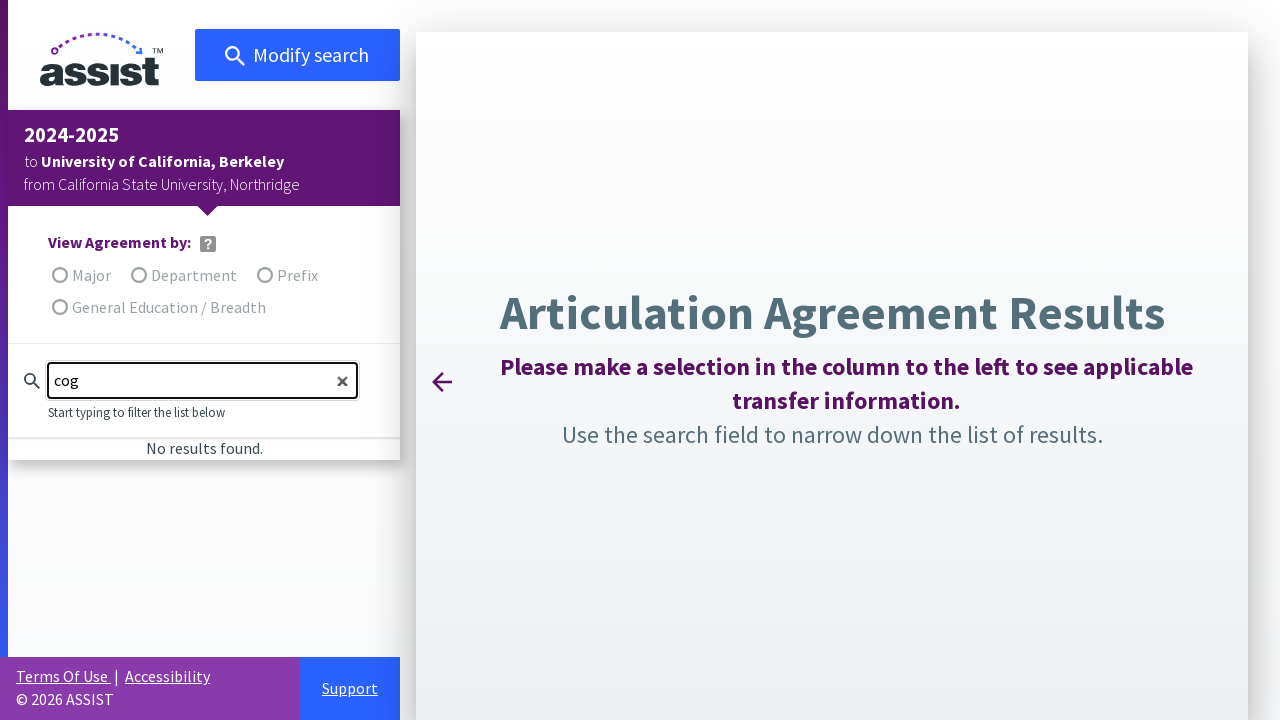

Waited 500ms for search results to filter
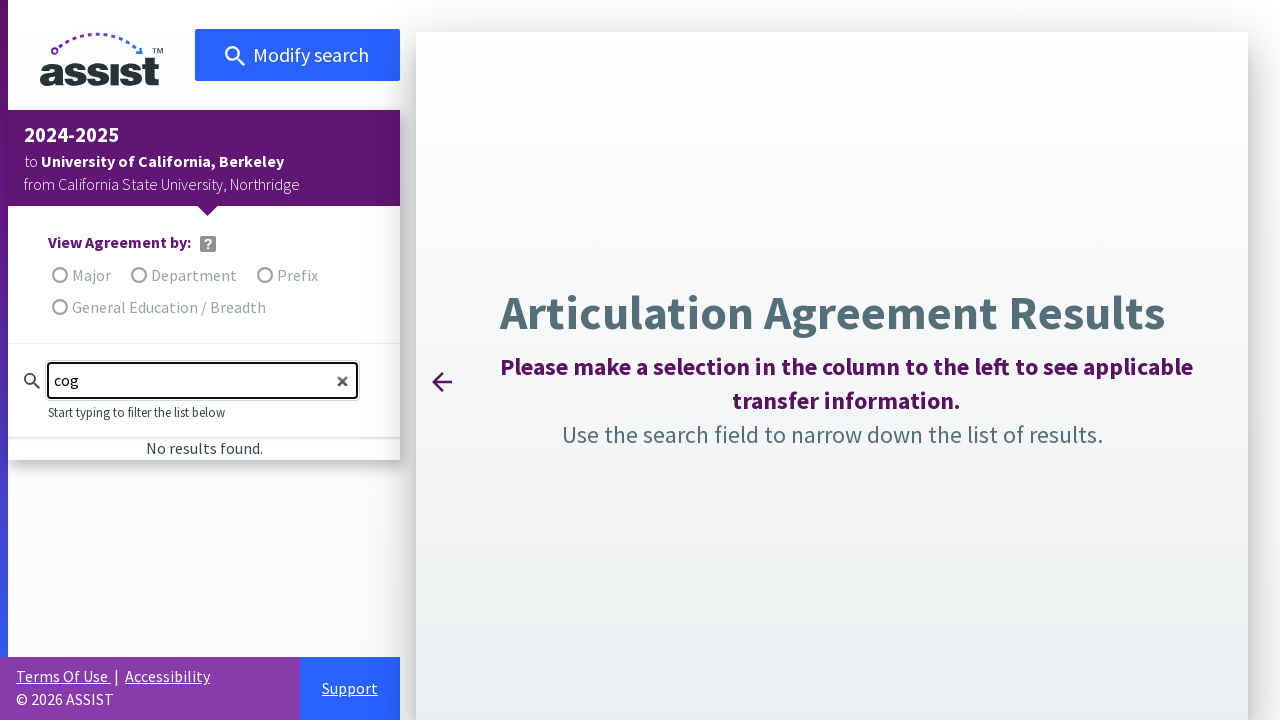

Checked for no results message - message visible
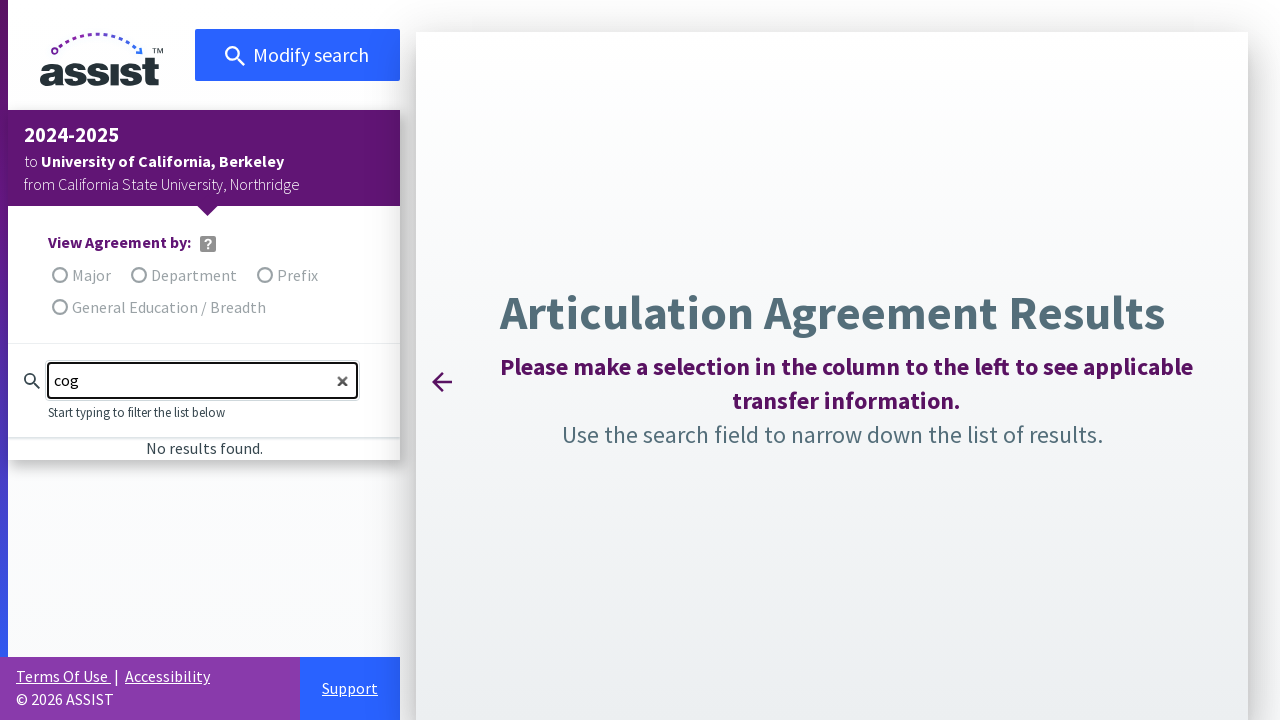

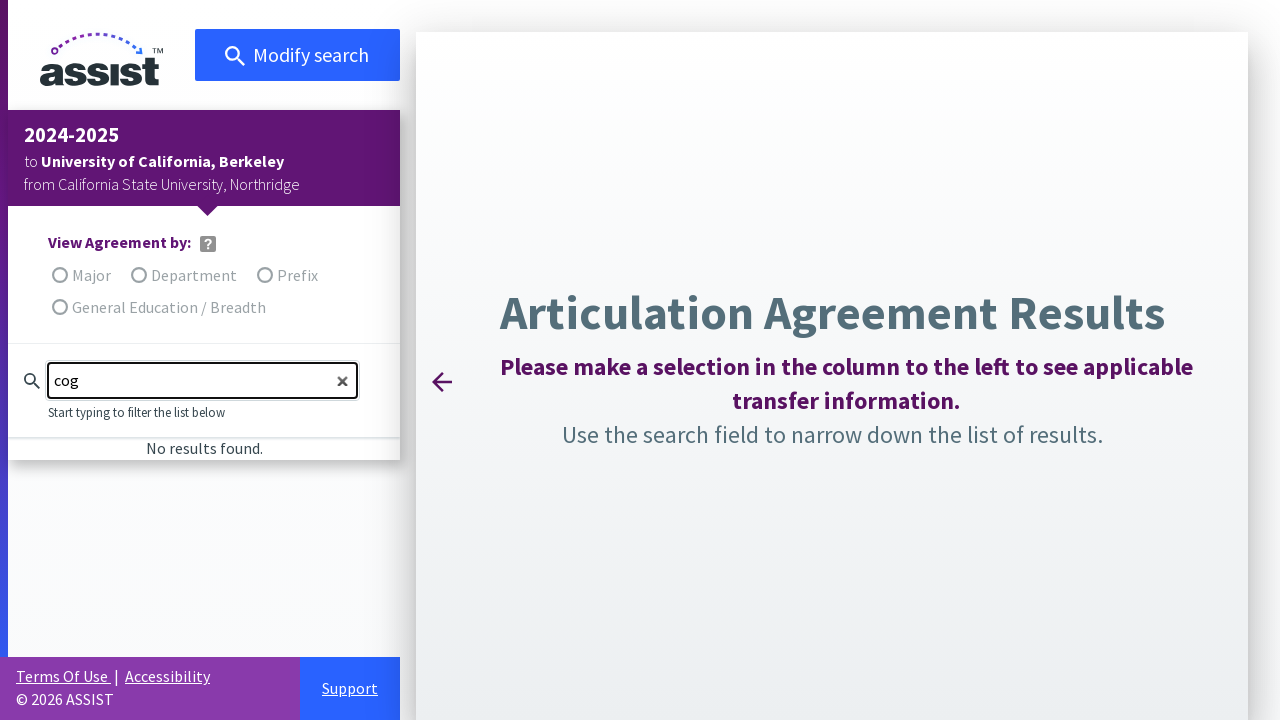